Tests dismissing a JavaScript confirm dialog by clicking the second button and verifying the cancel message

Starting URL: https://the-internet.herokuapp.com/javascript_alerts

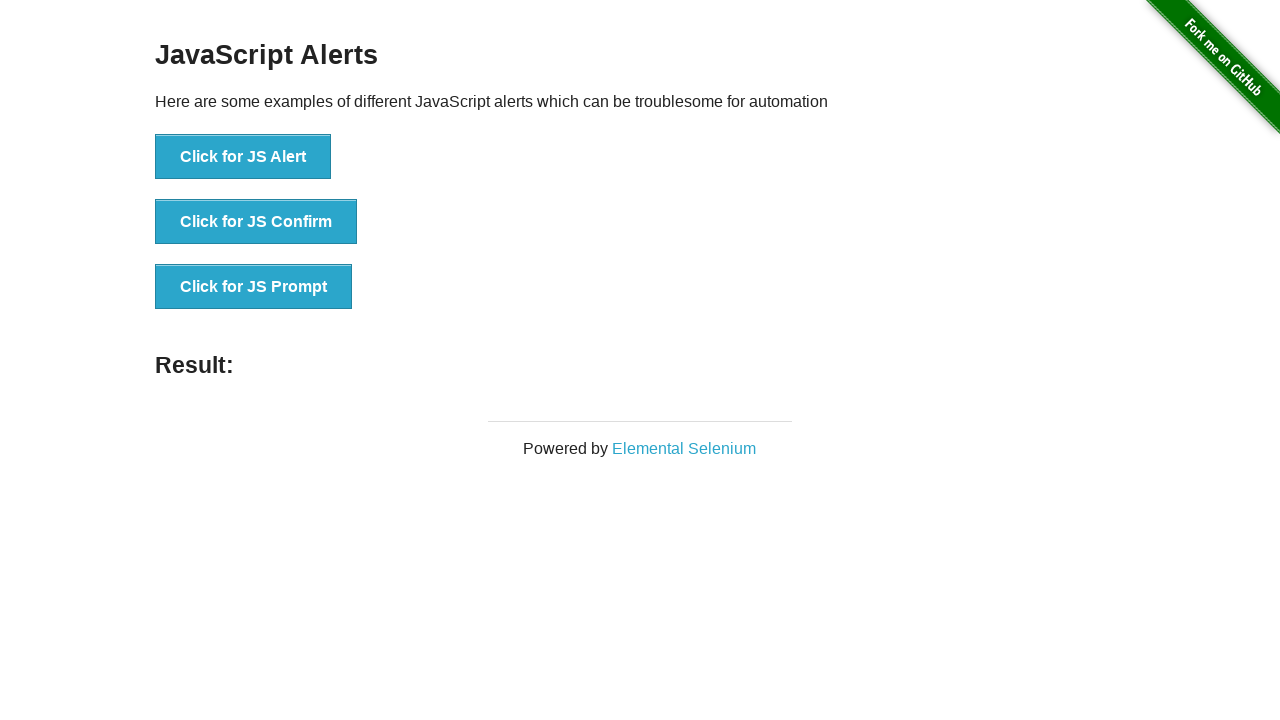

Clicked 'Click for JS Confirm' button to trigger JavaScript confirm dialog at (256, 222) on button:has-text('Click for JS Confirm')
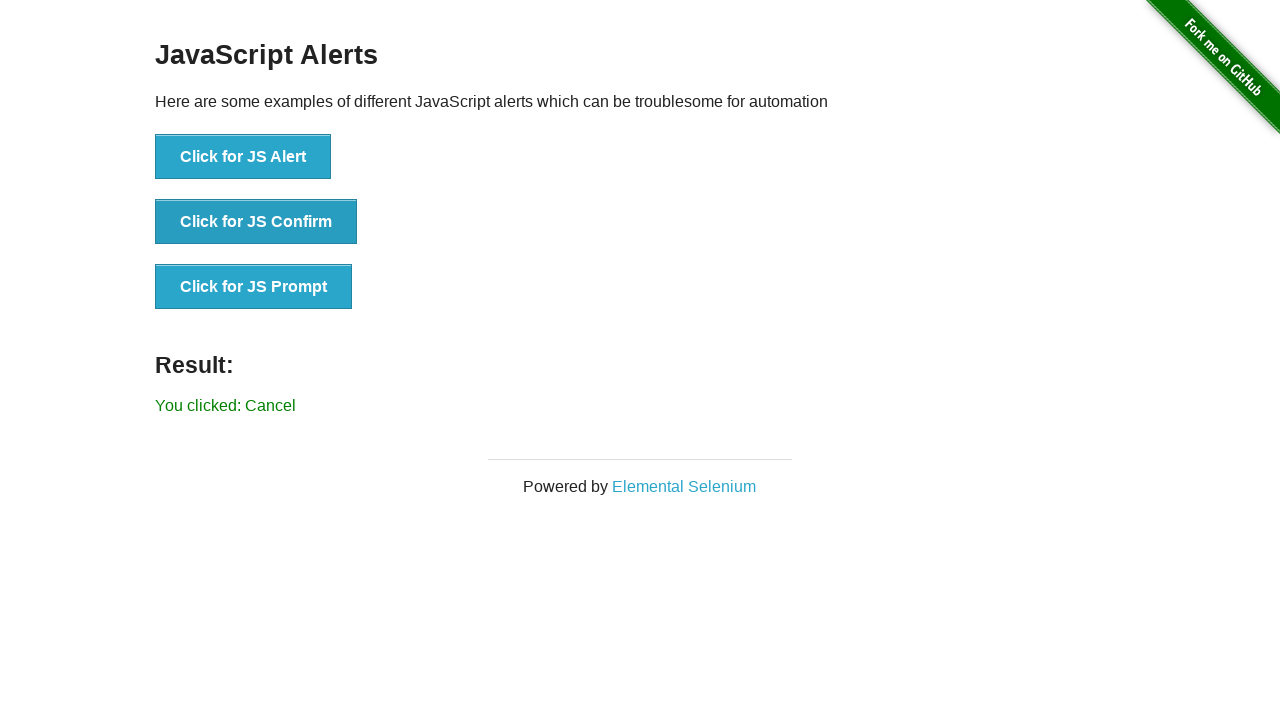

Set up dialog handler to dismiss the confirm dialog
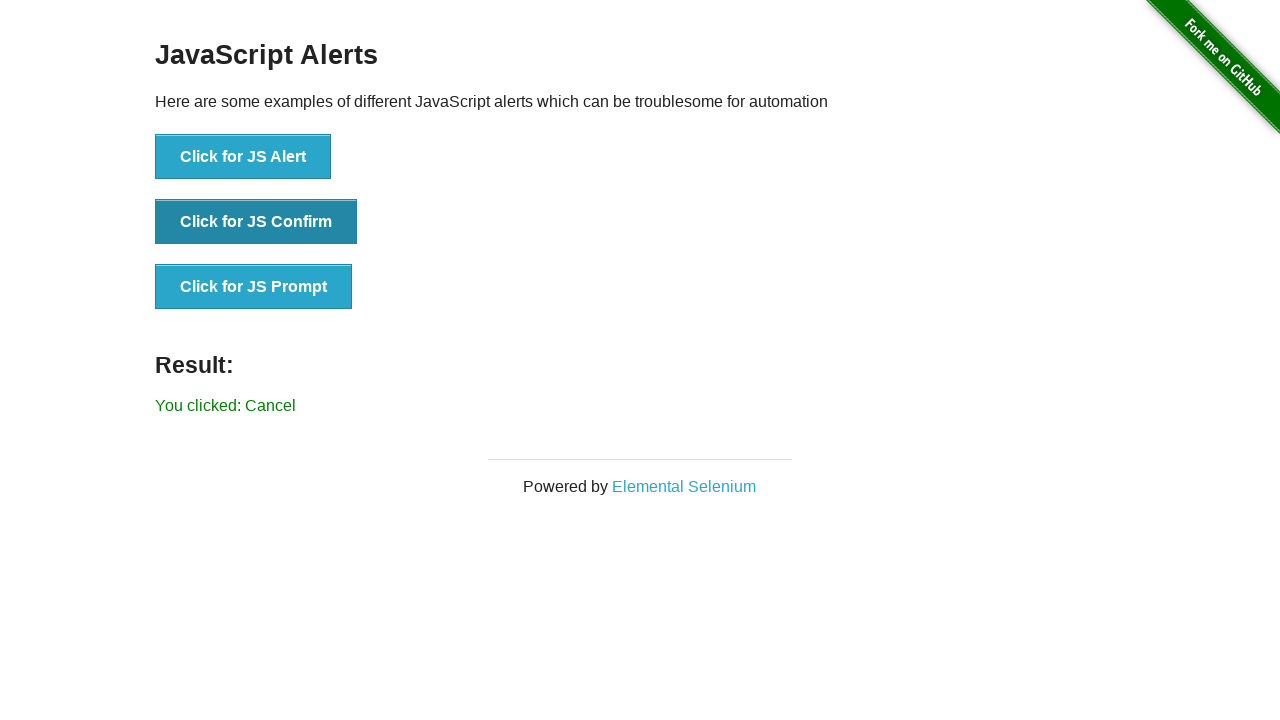

Verified cancel message appeared after dismissing confirm dialog
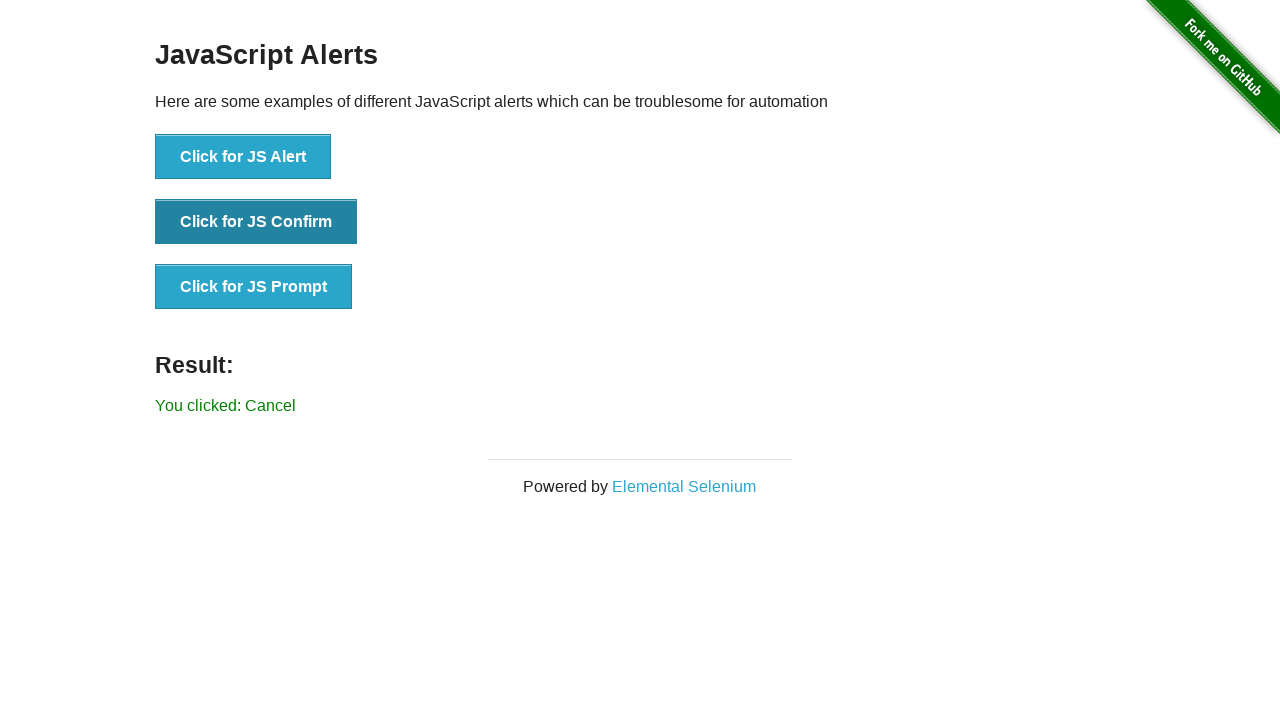

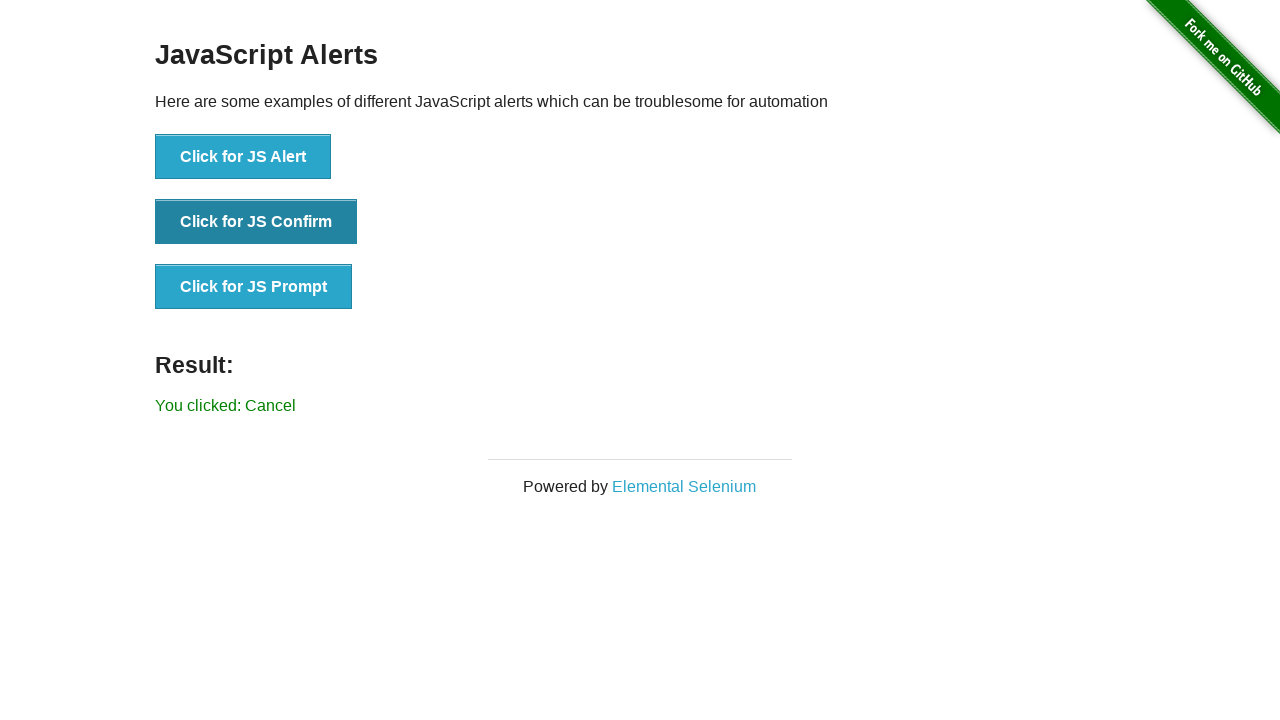